Tests the Cart link by clicking it and verifying the cart page displays with "Products" title

Starting URL: https://www.demoblaze.com/

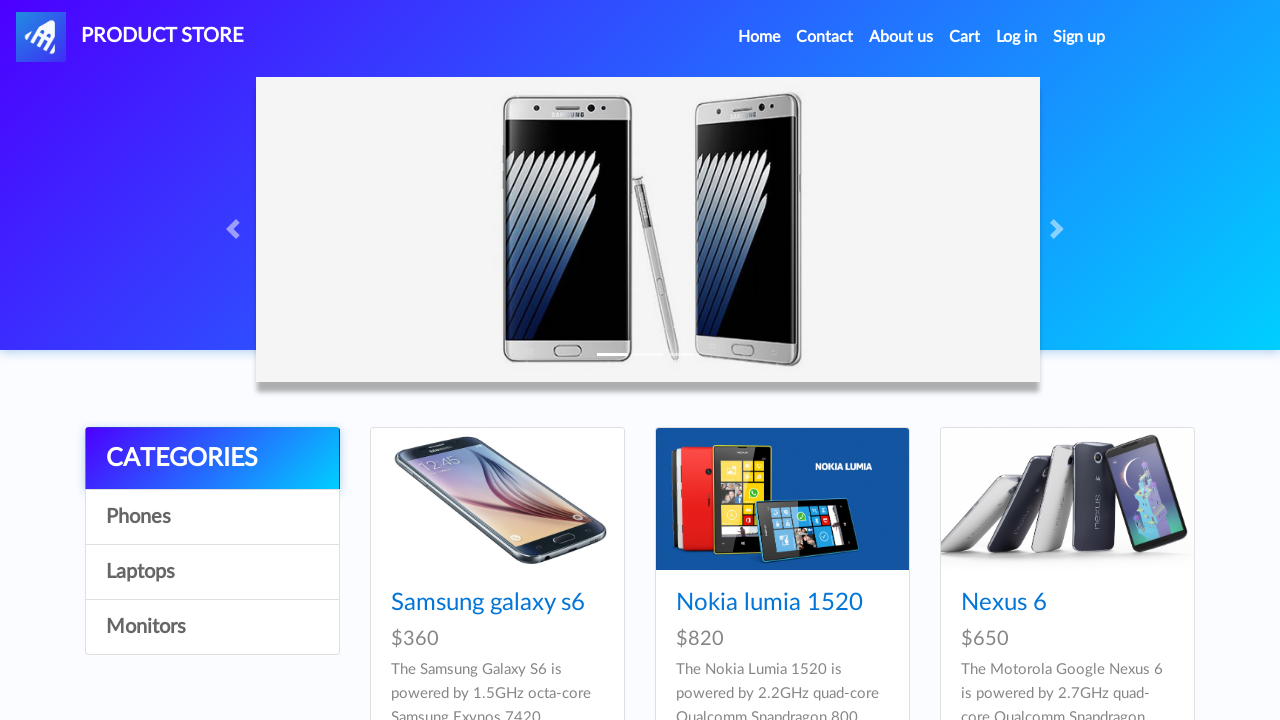

Clicked Cart link in navigation at (965, 37) on a#cartur
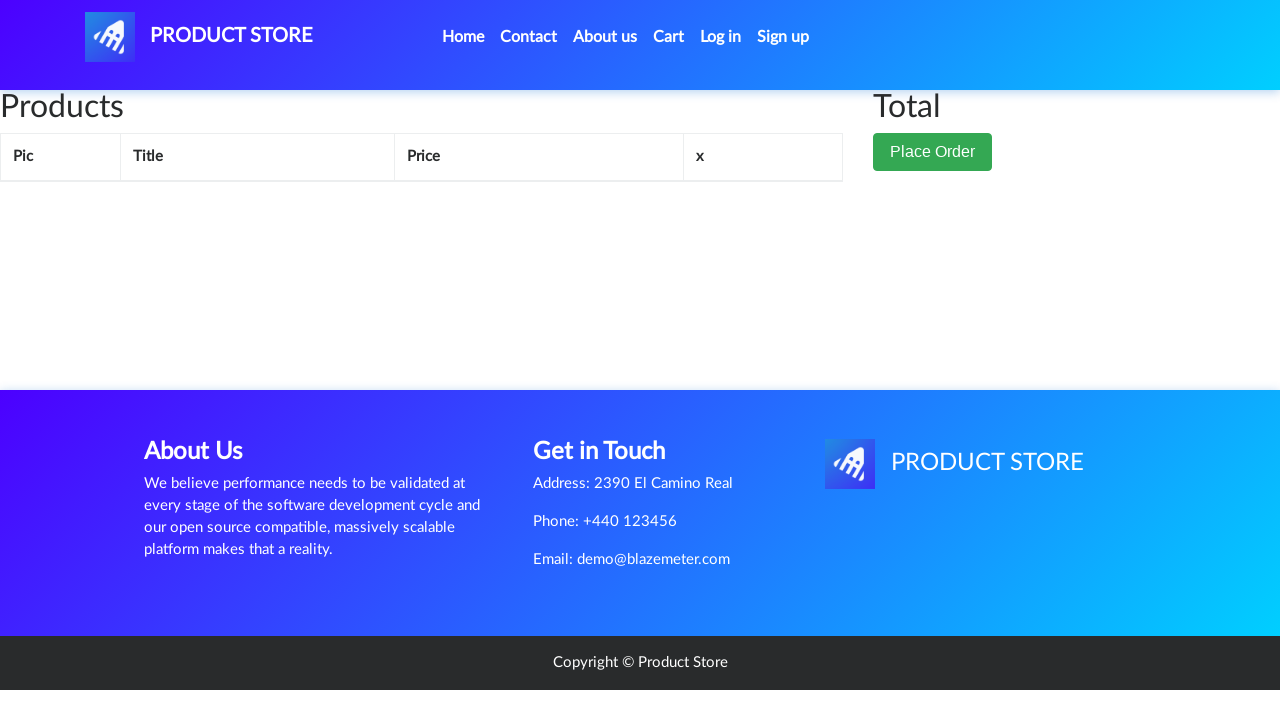

Waited for cart page to load
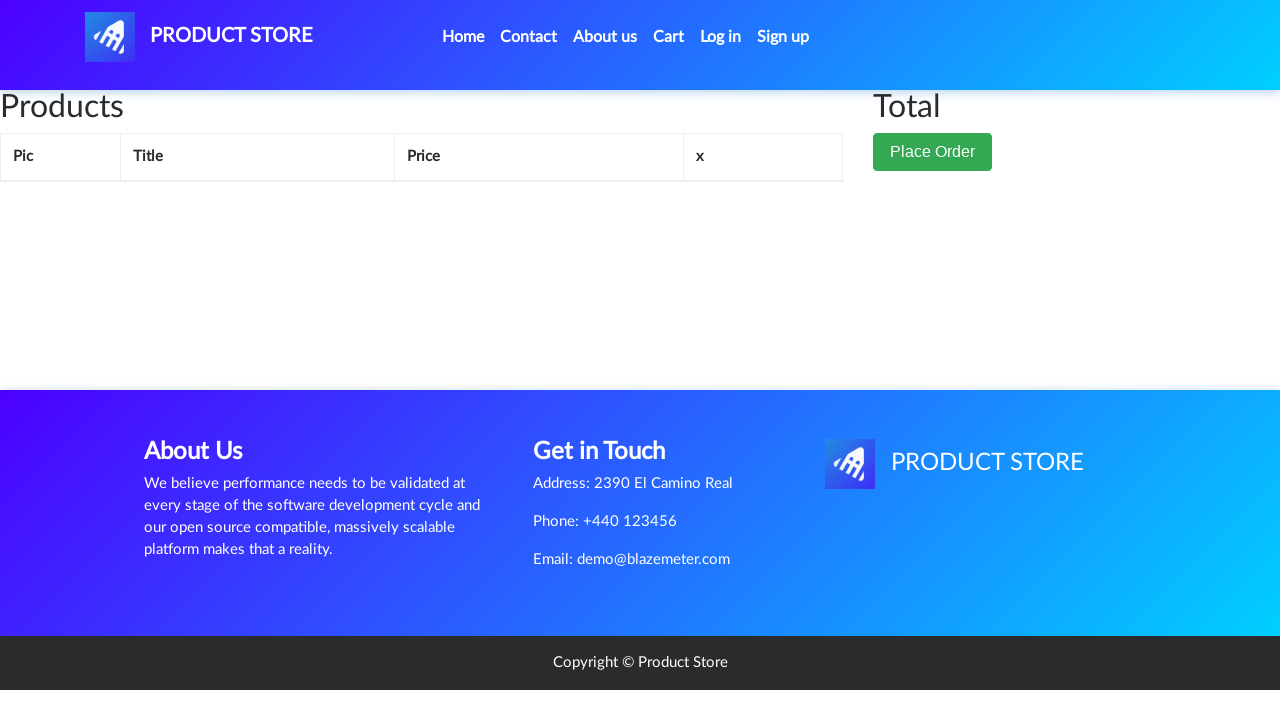

Located Products title on cart page
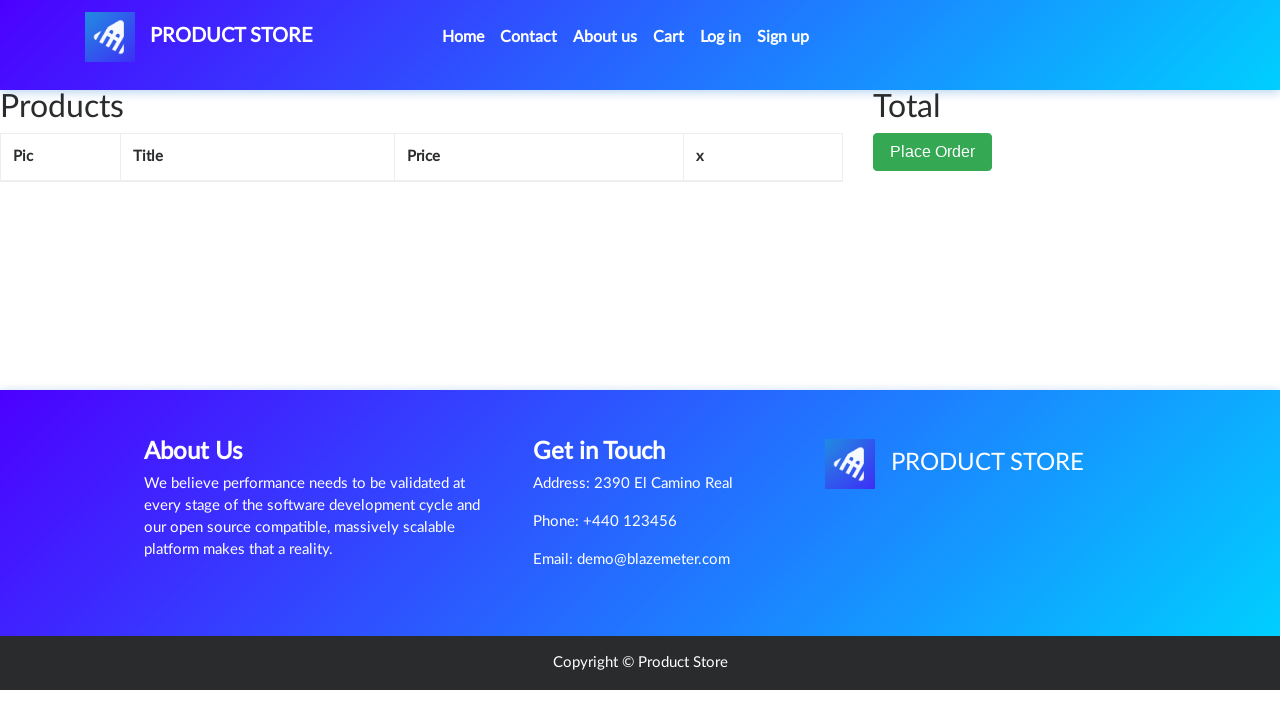

Verified Products title is displayed on cart page
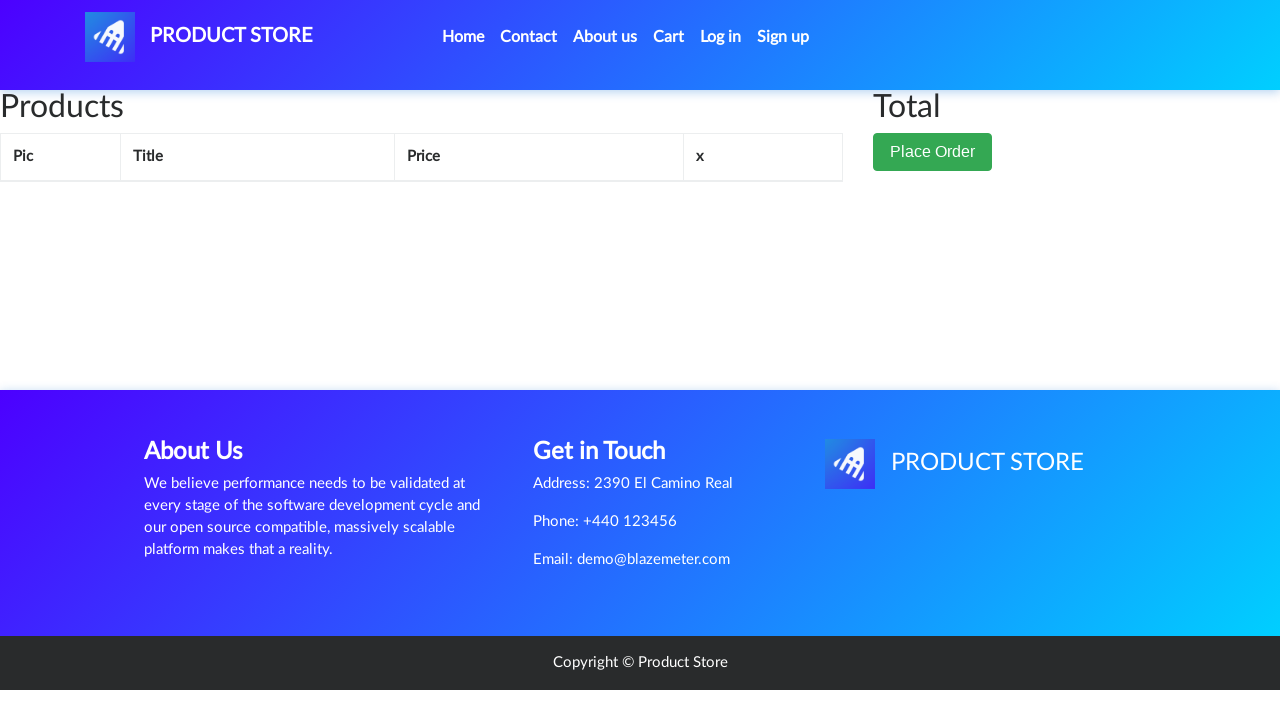

Clicked Home link to navigate back at (463, 37) on a.nav-link:has-text('Home')
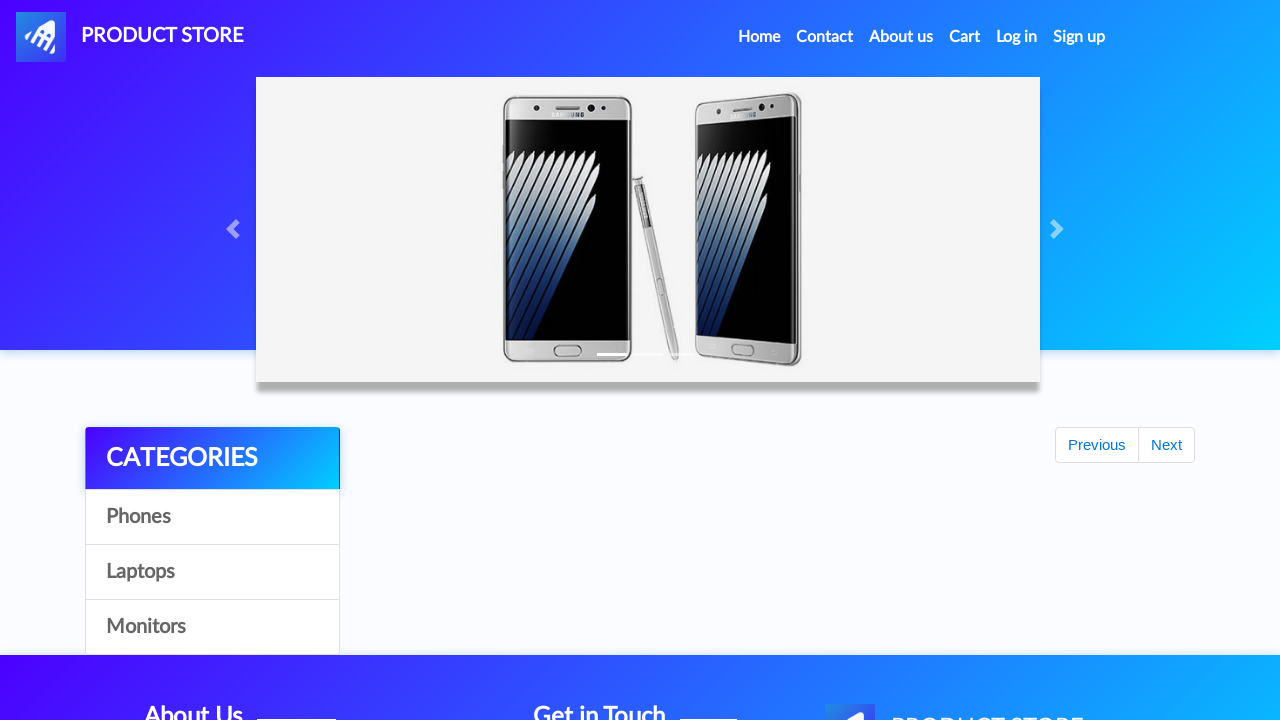

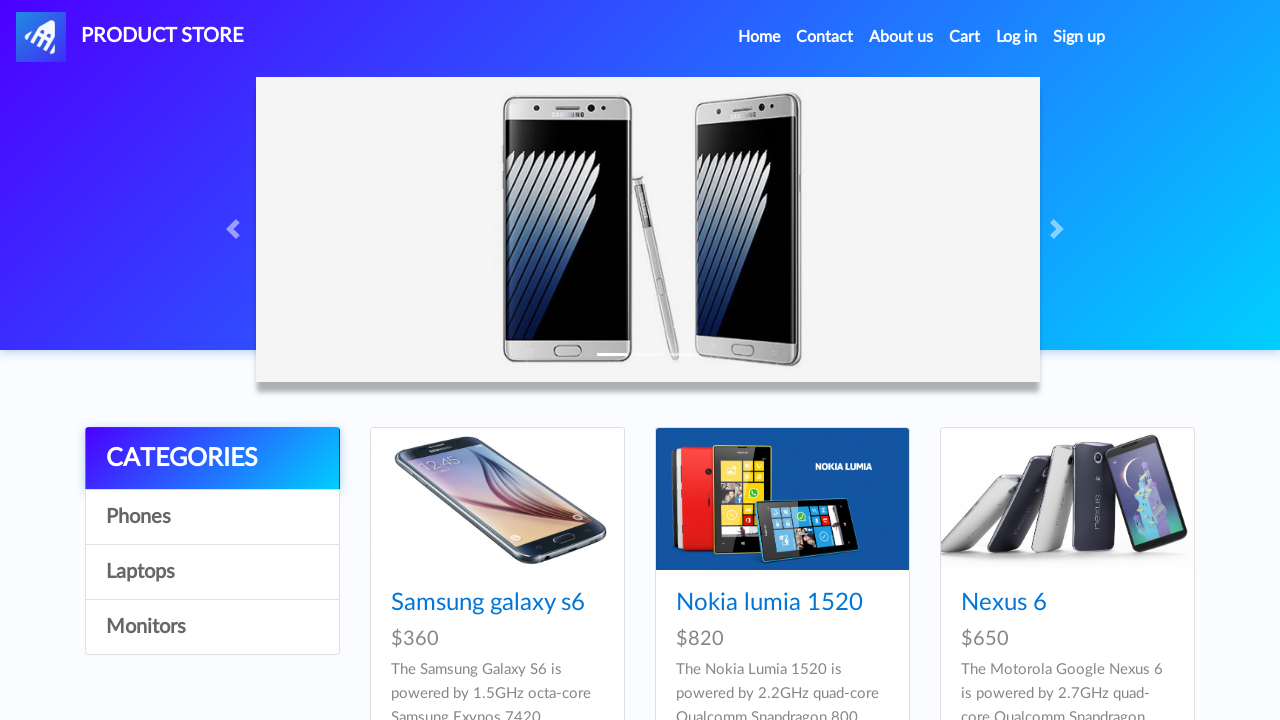